Navigates to Nike's new shoes page and scrolls down multiple times to trigger lazy loading of product content.

Starting URL: https://www.nike.com/ca/w/new-shoes-3n82yzy7ok

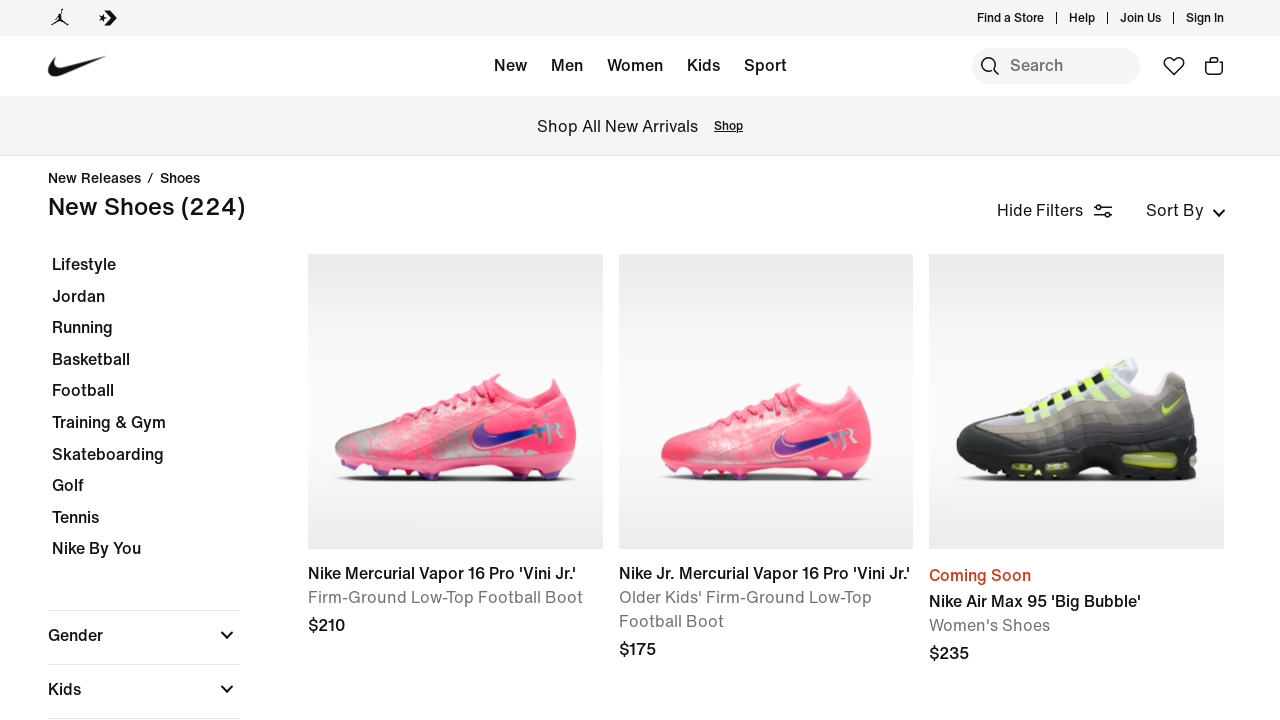

Waited for initial product cards to load on Nike new shoes page
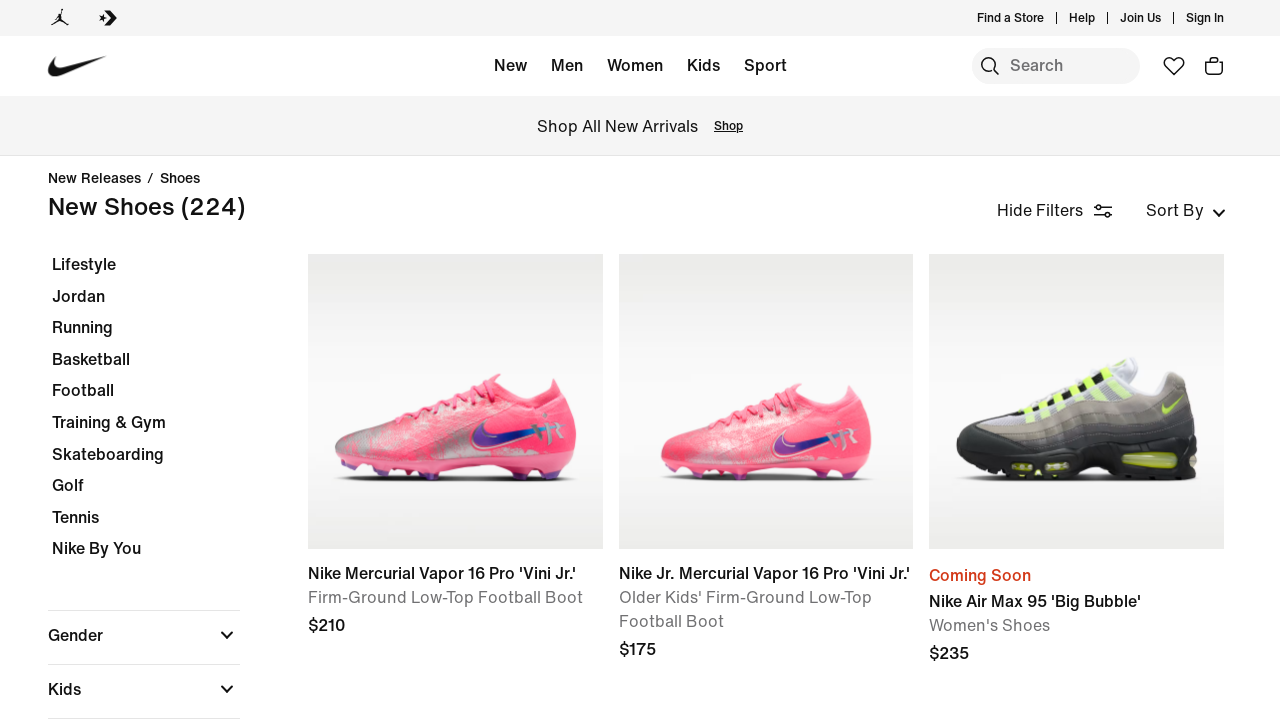

Scrolled to bottom of page (scroll 1 of 5)
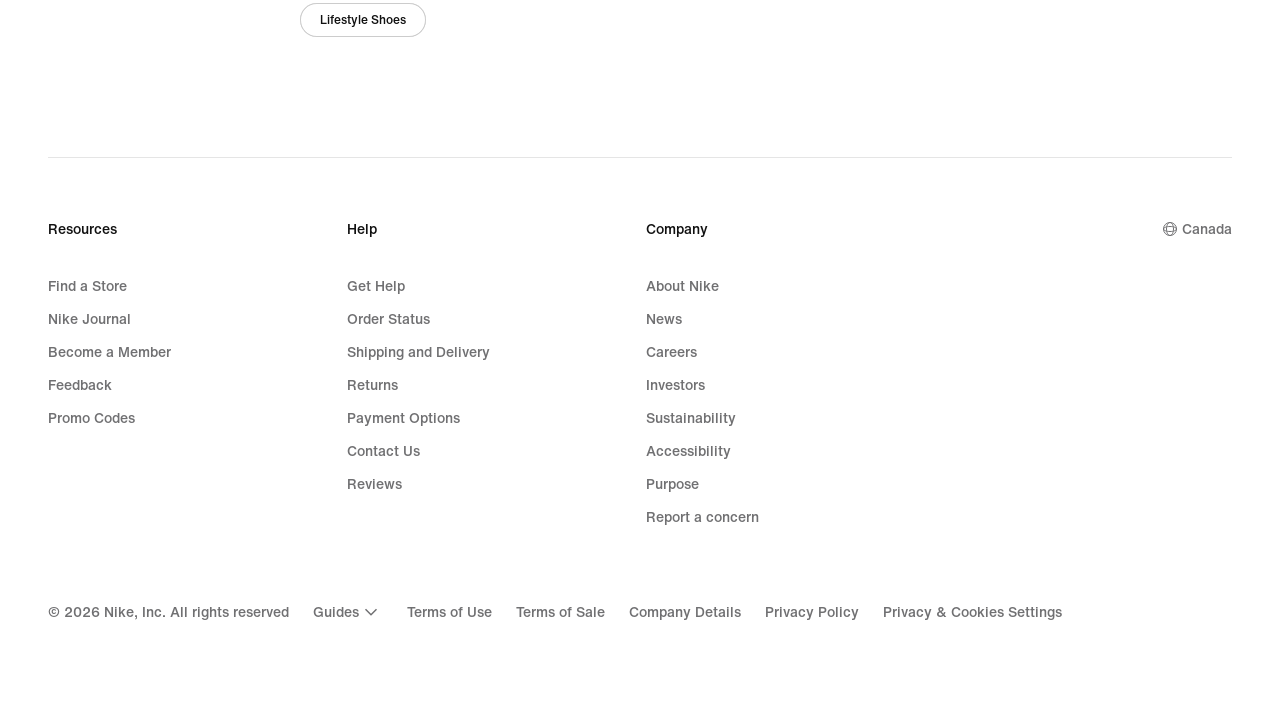

Waited 1.5 seconds for lazy-loaded content to appear (scroll 1 of 5)
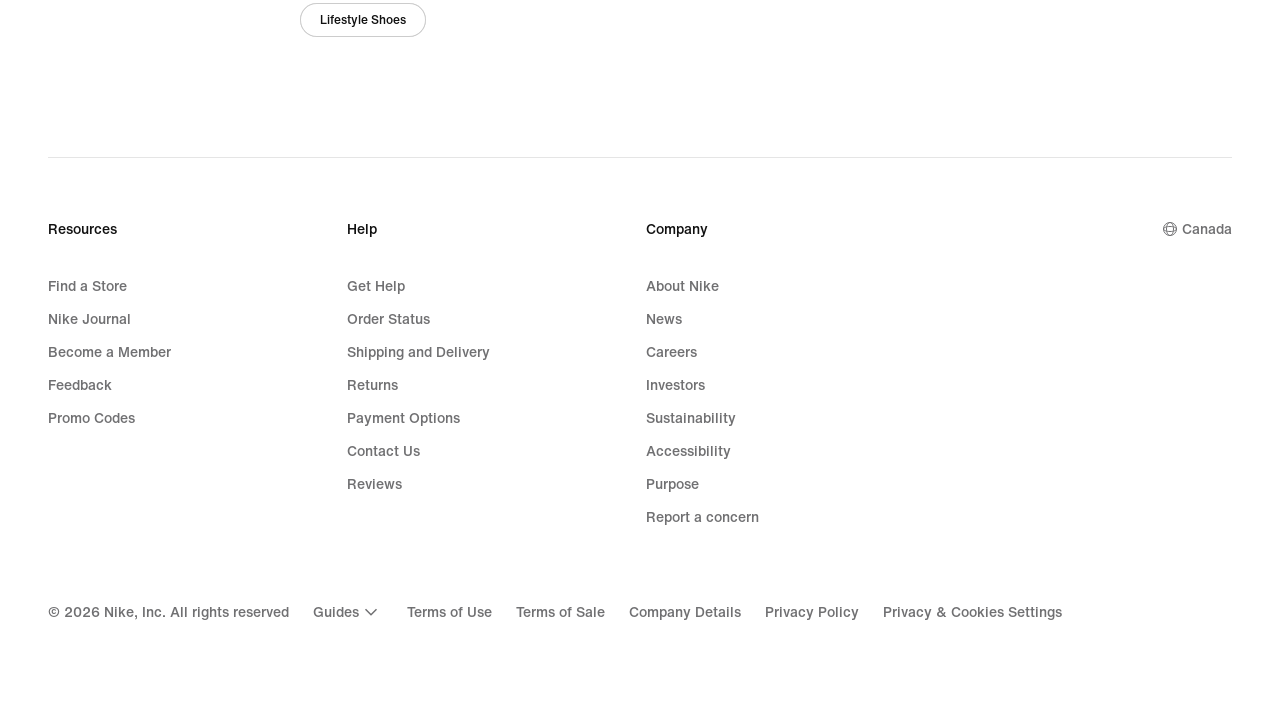

Scrolled to bottom of page (scroll 2 of 5)
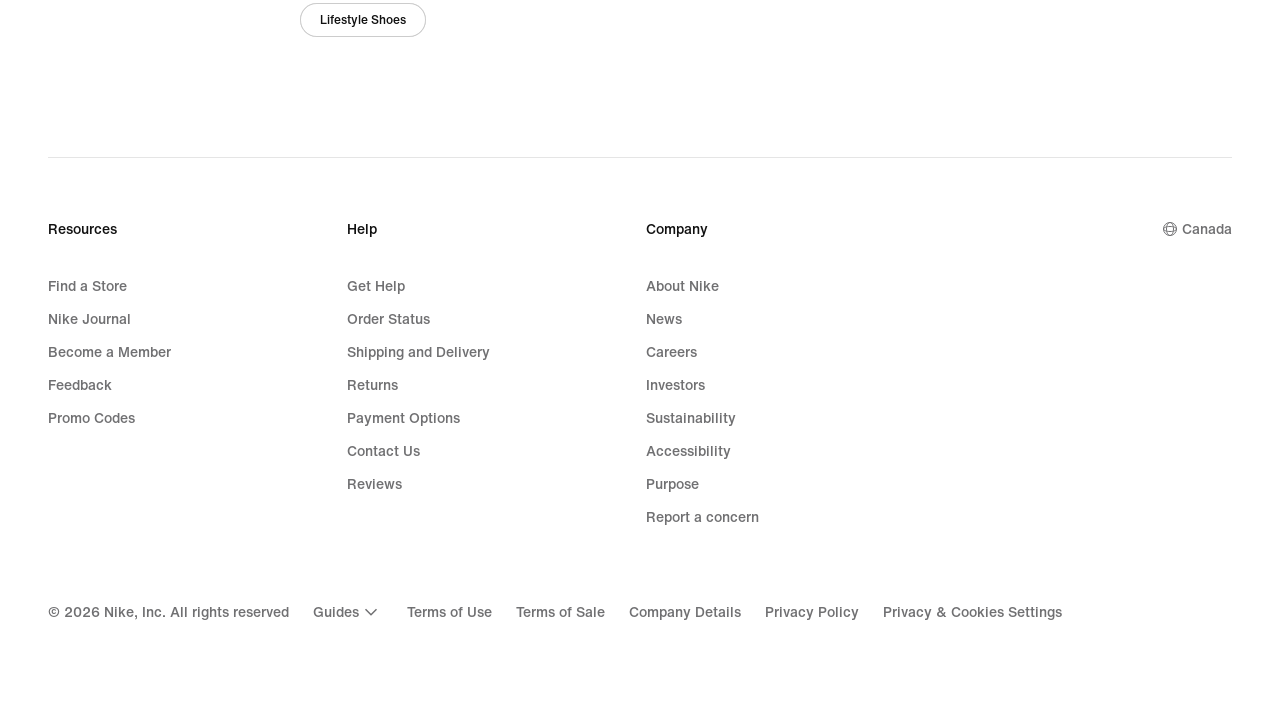

Waited 1.5 seconds for lazy-loaded content to appear (scroll 2 of 5)
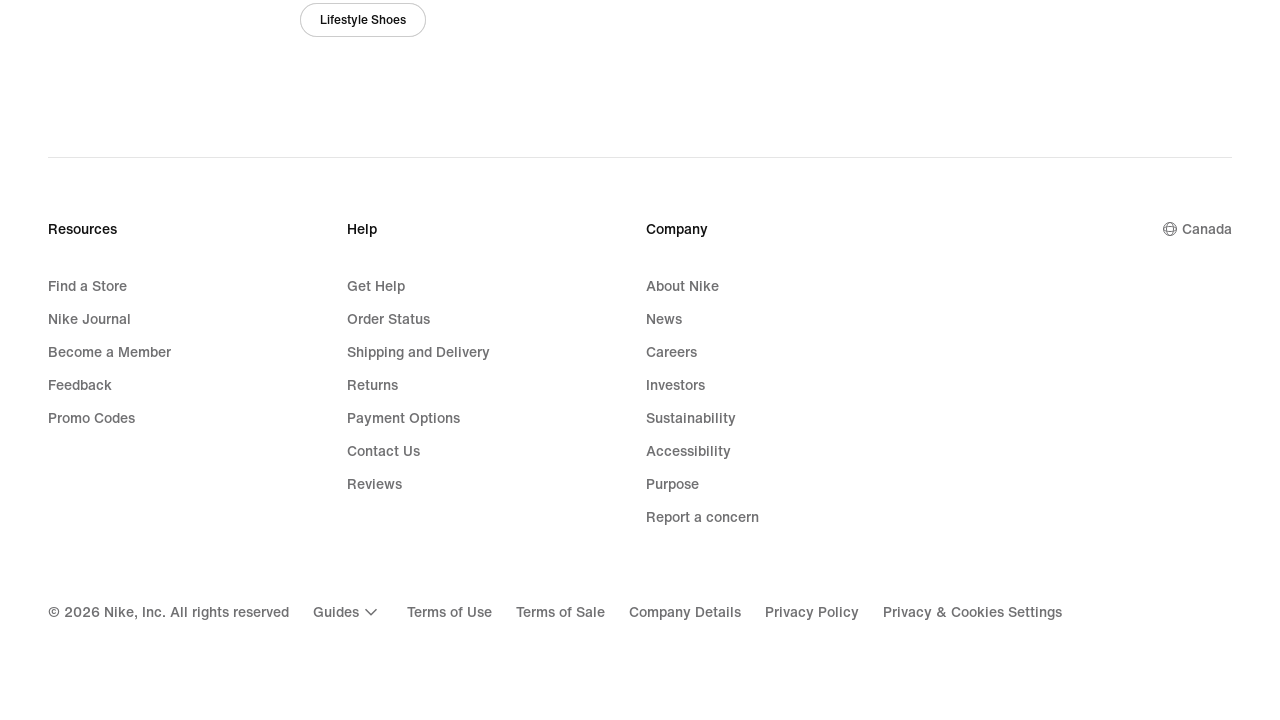

Scrolled to bottom of page (scroll 3 of 5)
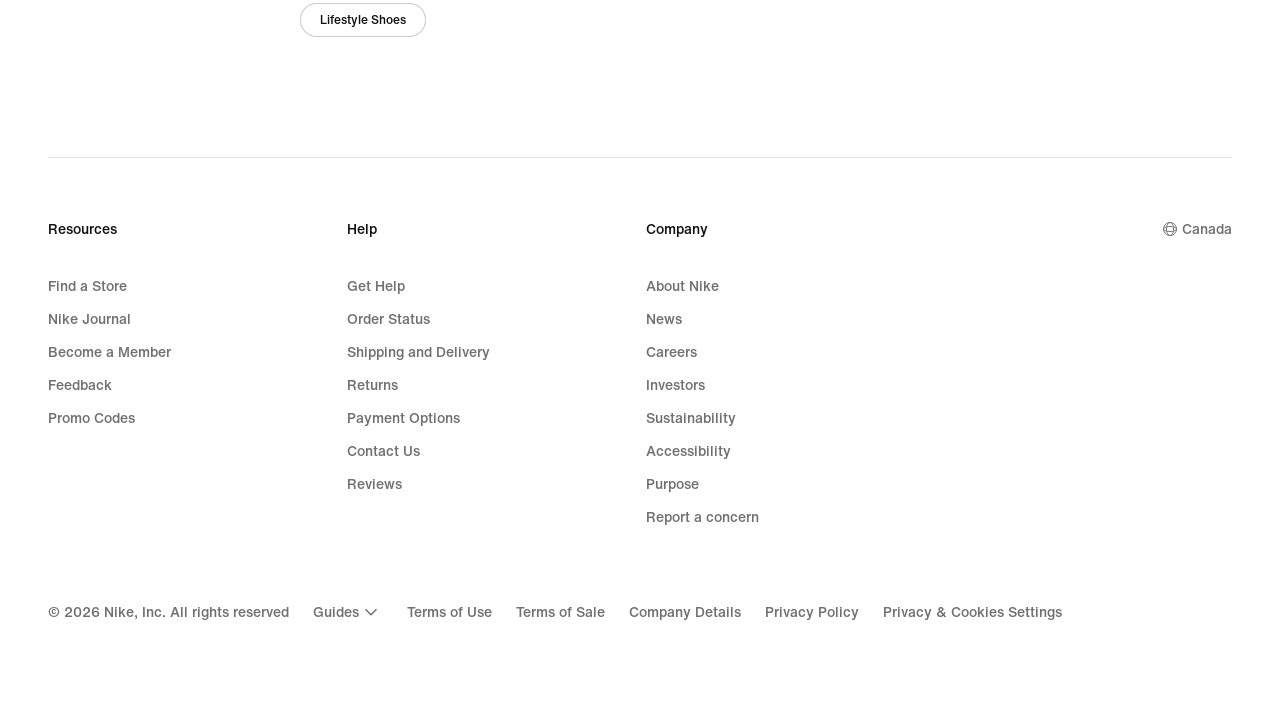

Waited 1.5 seconds for lazy-loaded content to appear (scroll 3 of 5)
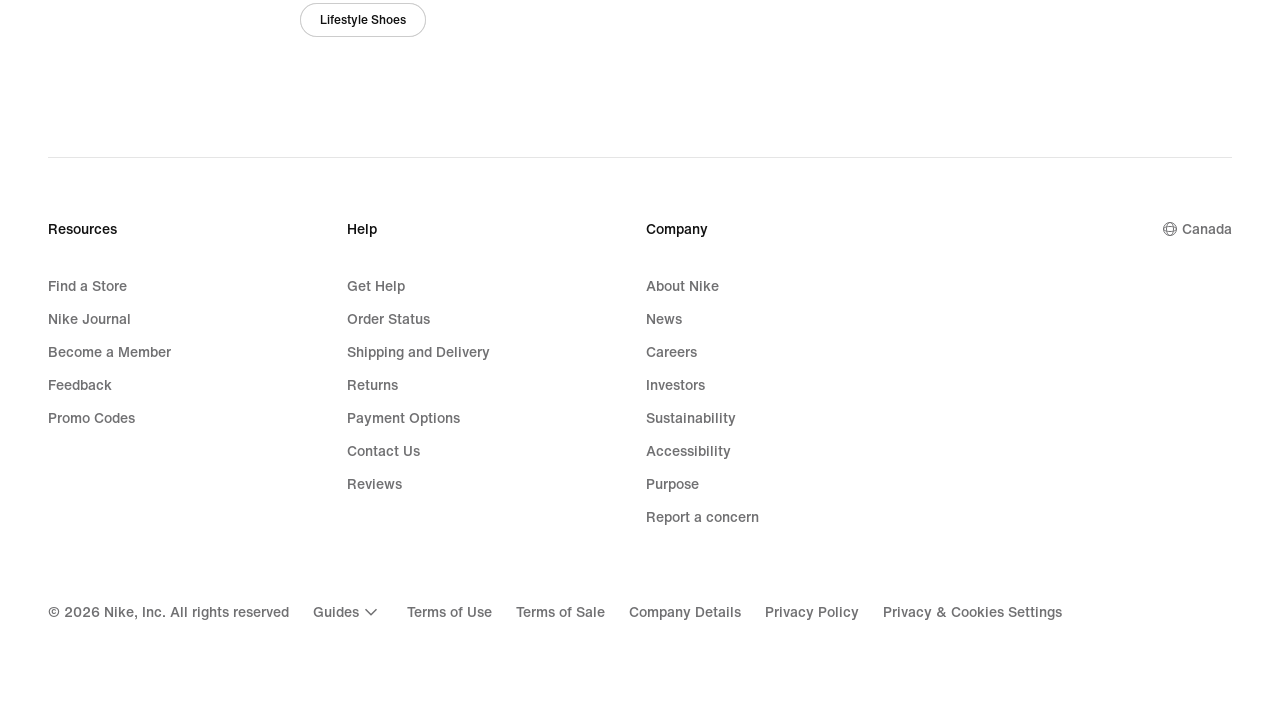

Scrolled to bottom of page (scroll 4 of 5)
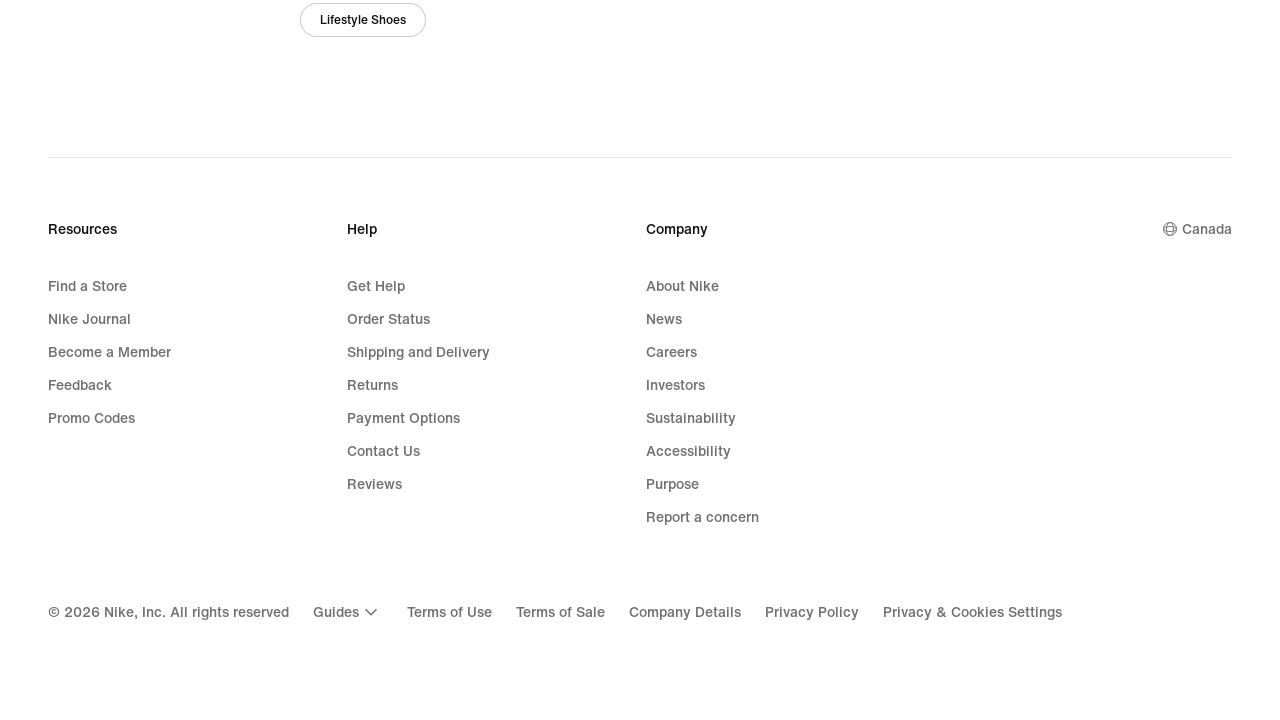

Waited 1.5 seconds for lazy-loaded content to appear (scroll 4 of 5)
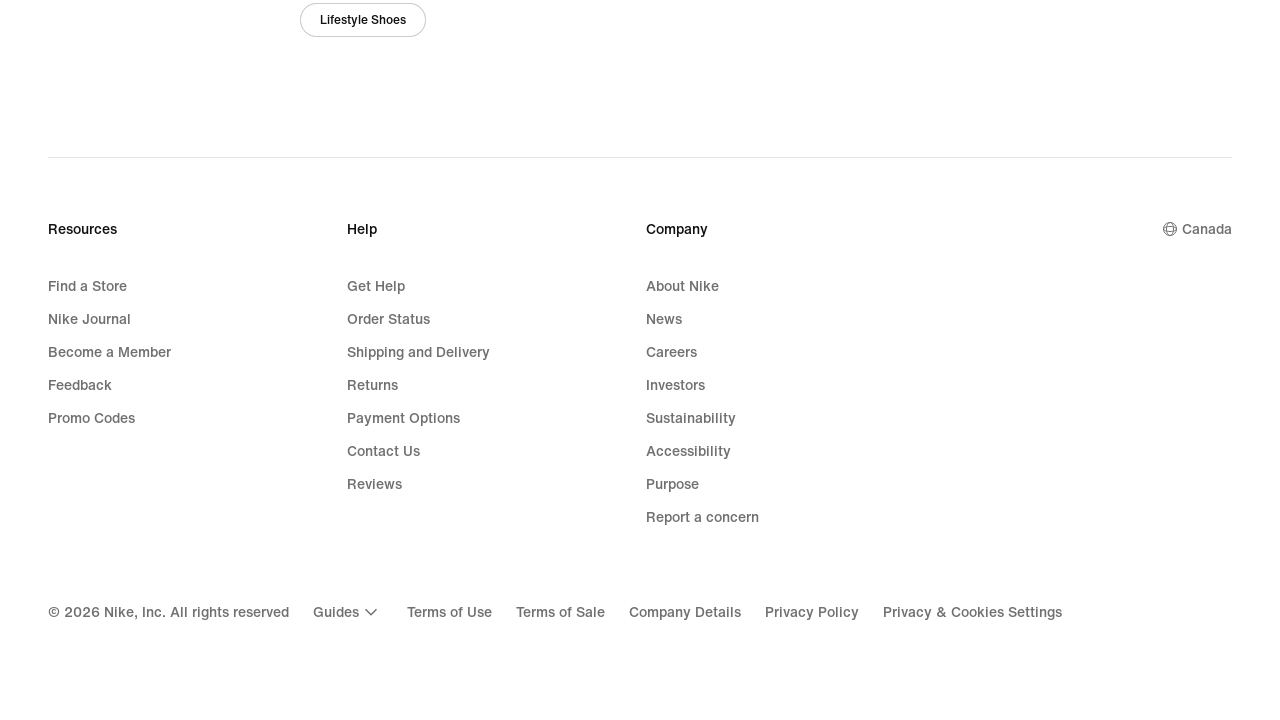

Scrolled to bottom of page (scroll 5 of 5)
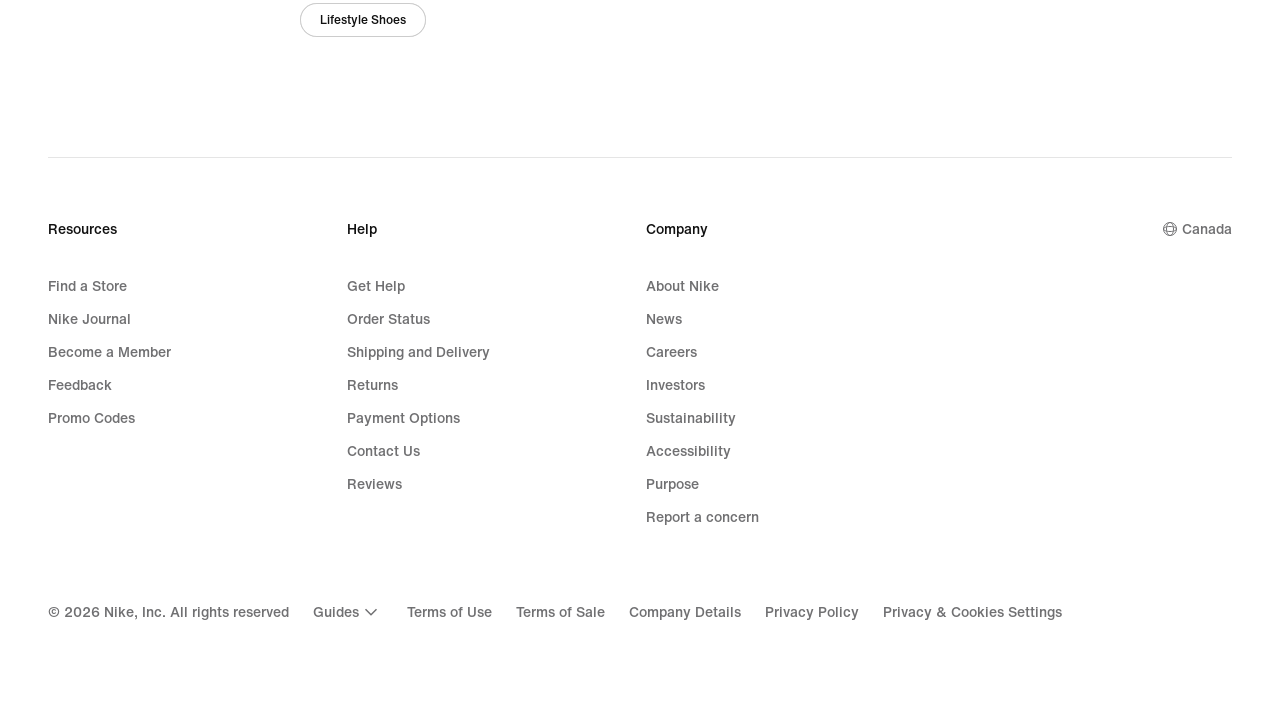

Waited 1.5 seconds for lazy-loaded content to appear (scroll 5 of 5)
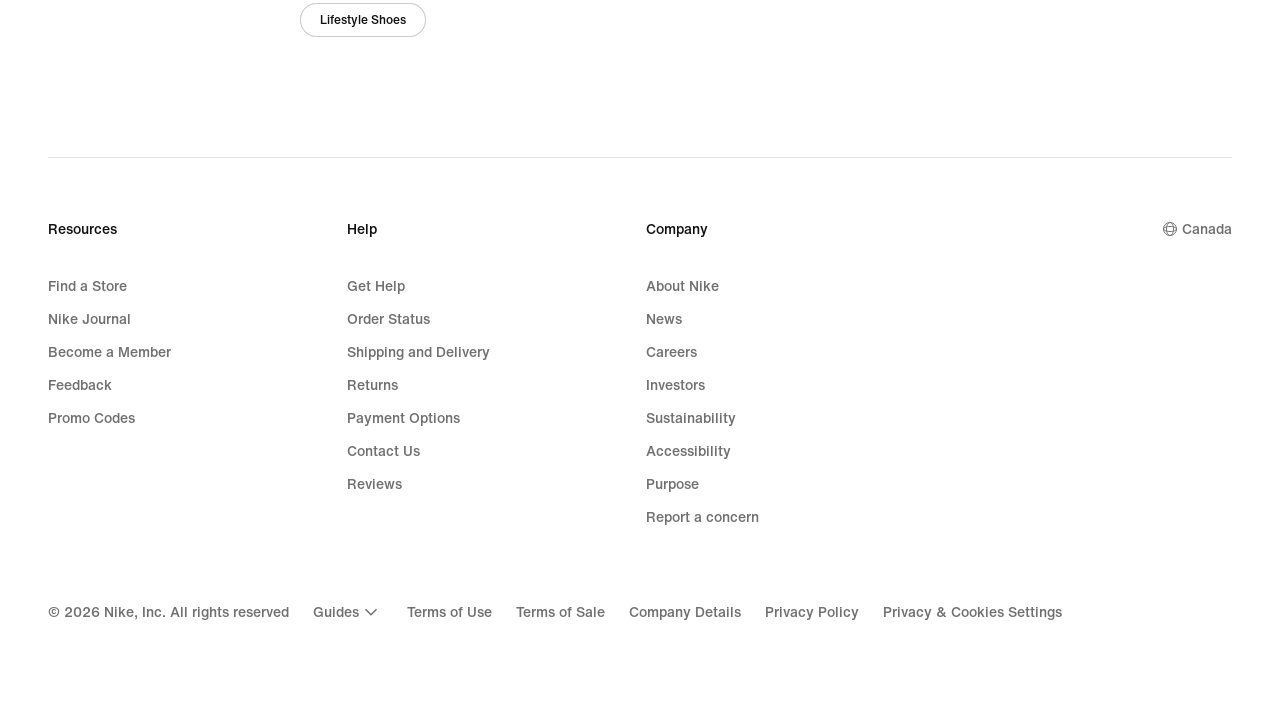

Verified product cards remain visible after all scrolling
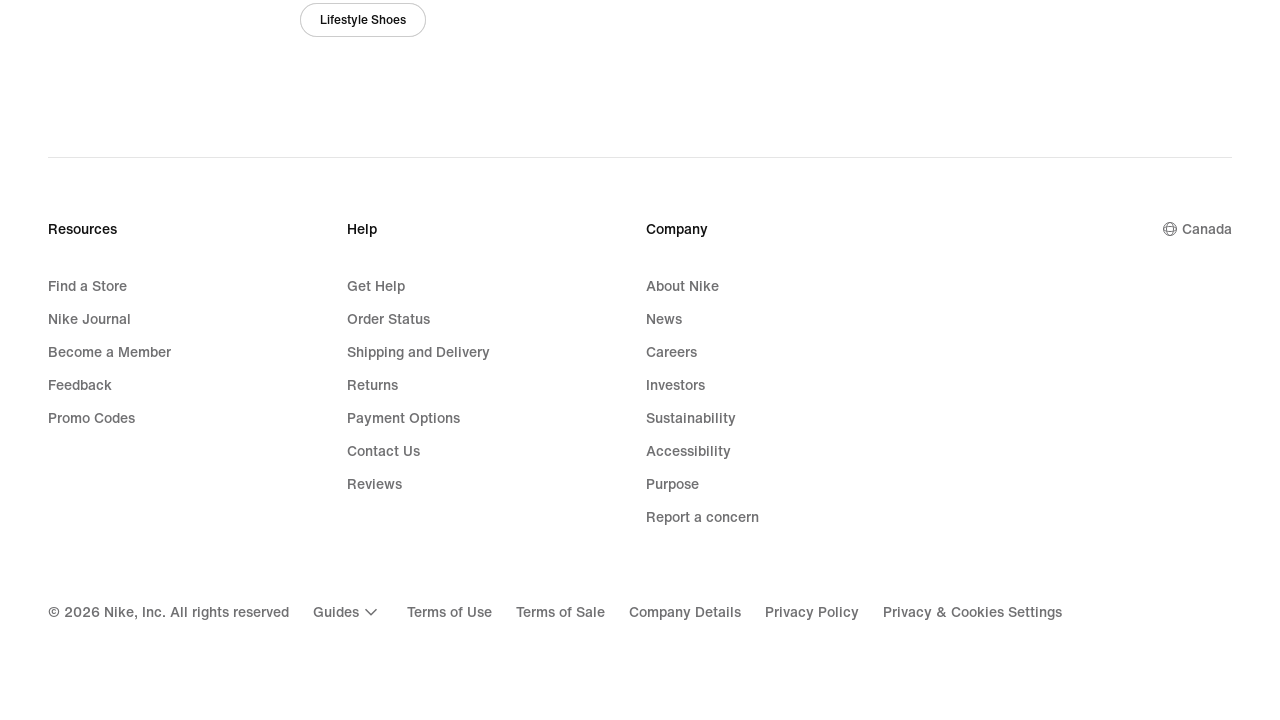

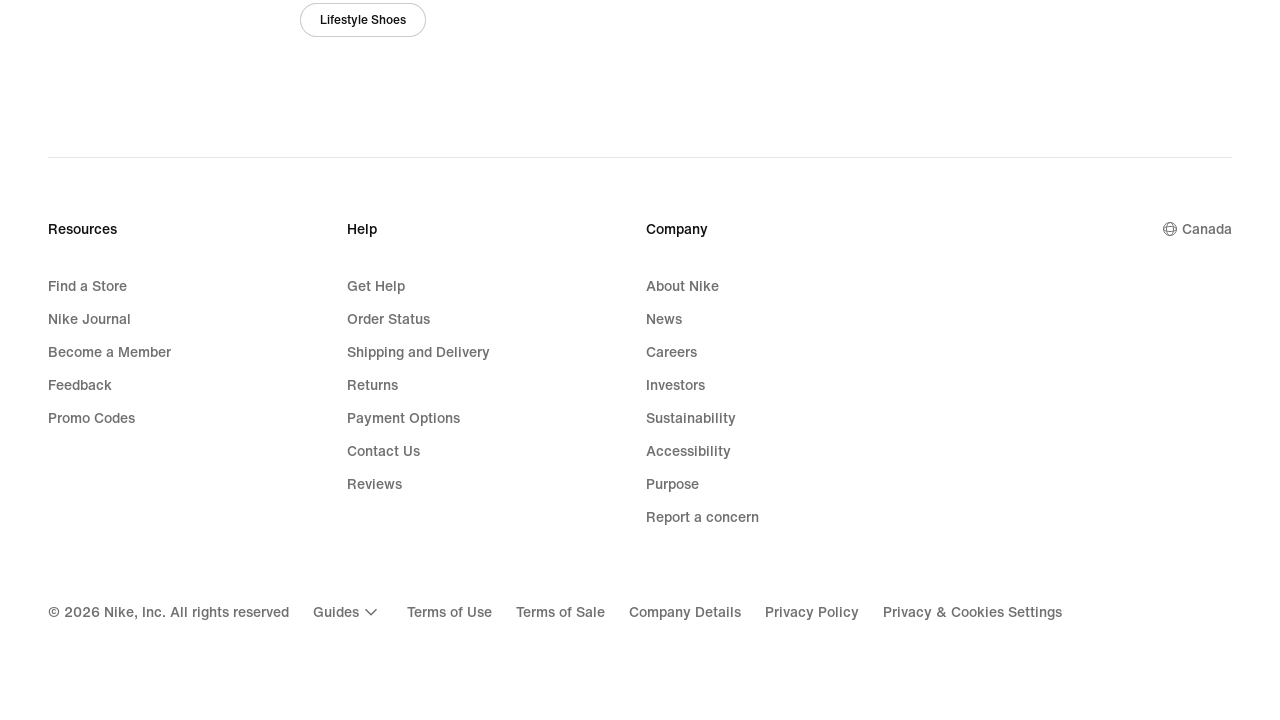